Tests prompt dialog handling by clicking a button that triggers a prompt, entering a name, and verifying the greeting message

Starting URL: https://testautomationpractice.blogspot.com/

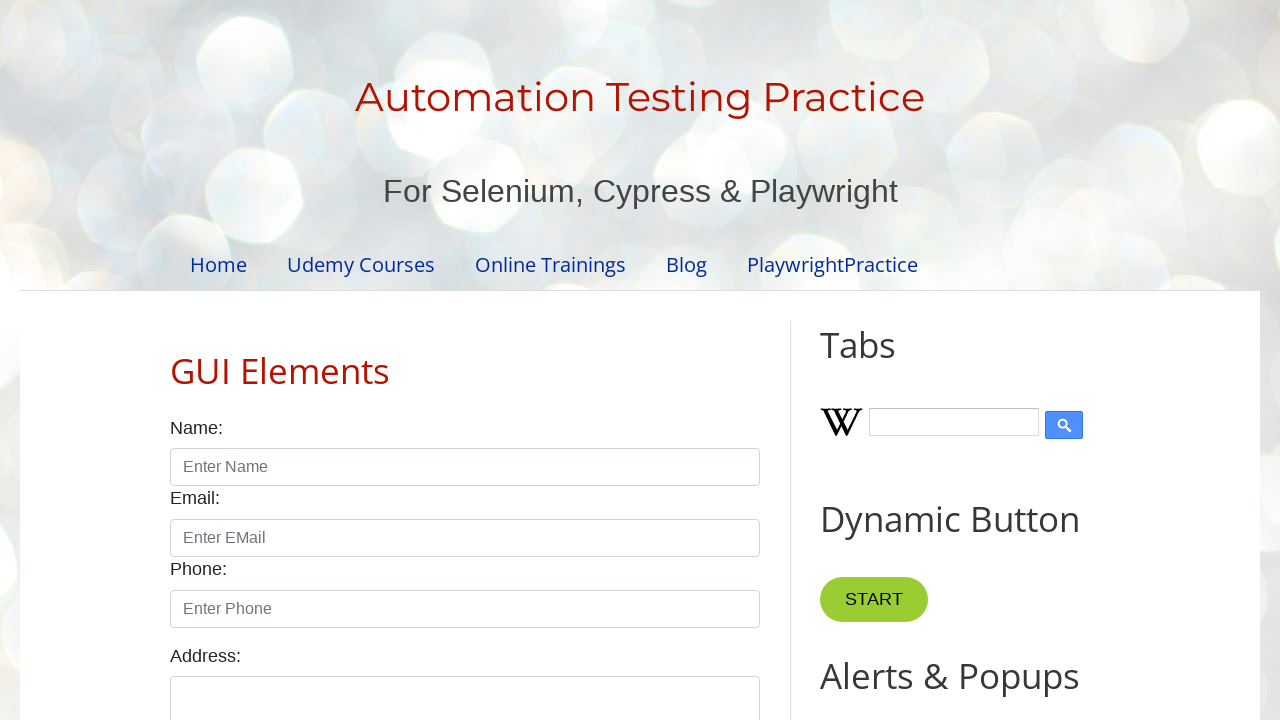

Set up dialog handler to accept prompt with name 'John Doe'
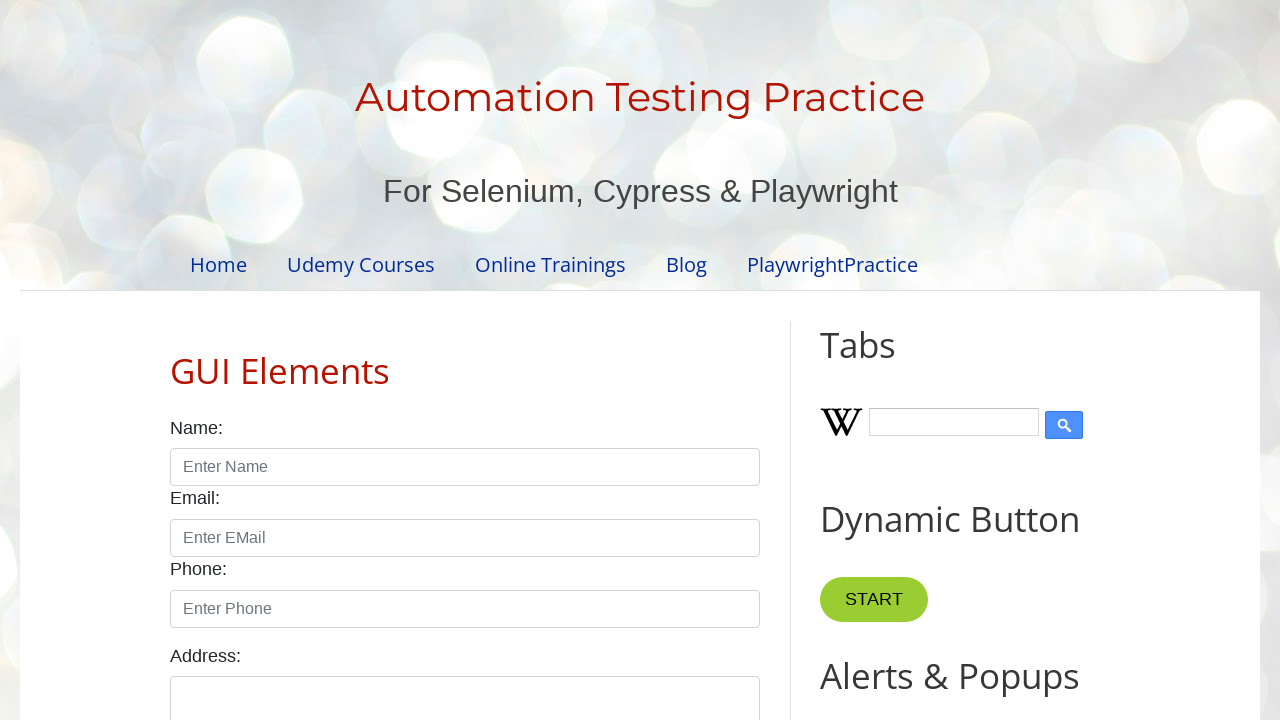

Clicked button to trigger prompt dialog at (890, 360) on button[onclick='myFunctionPrompt()']
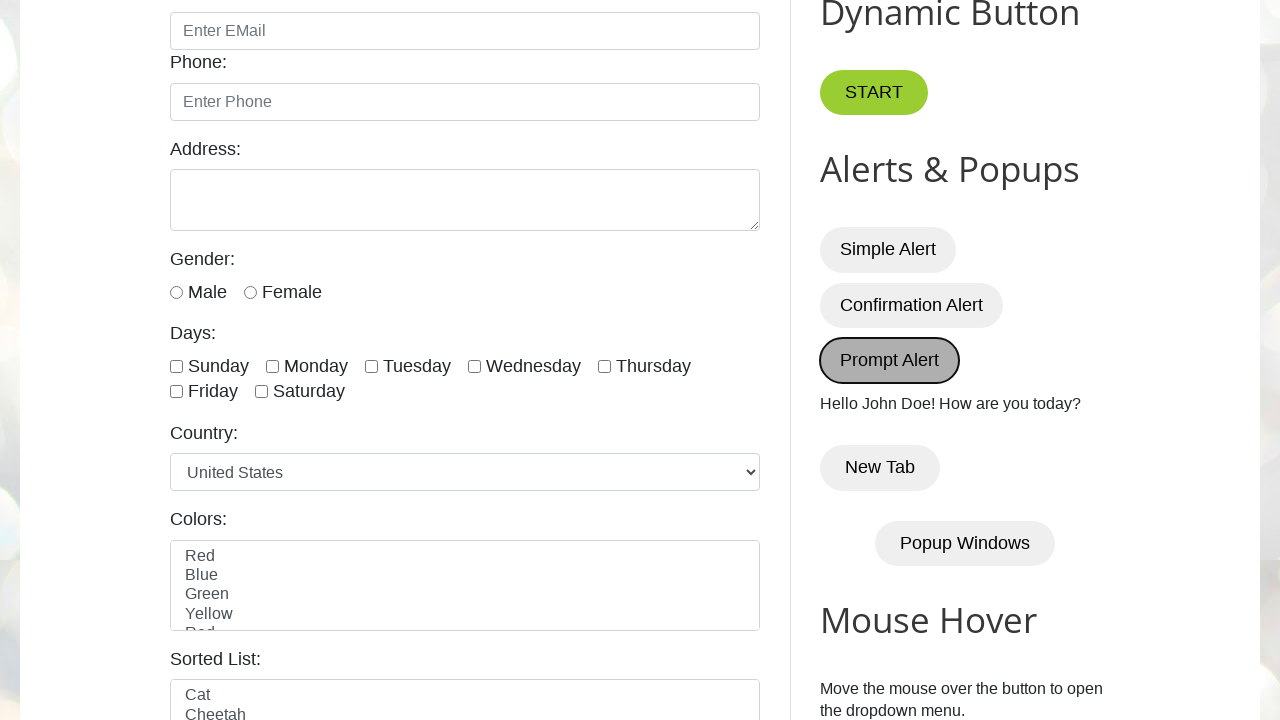

Verified greeting message appears with entered name
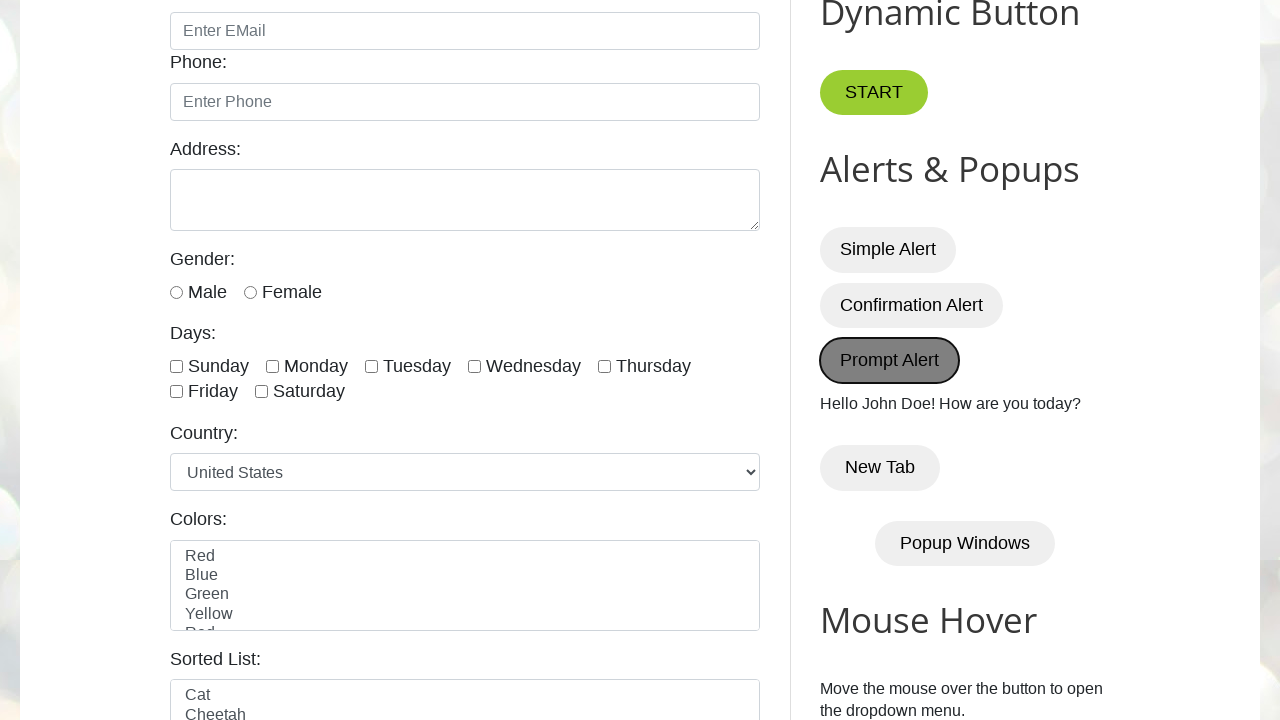

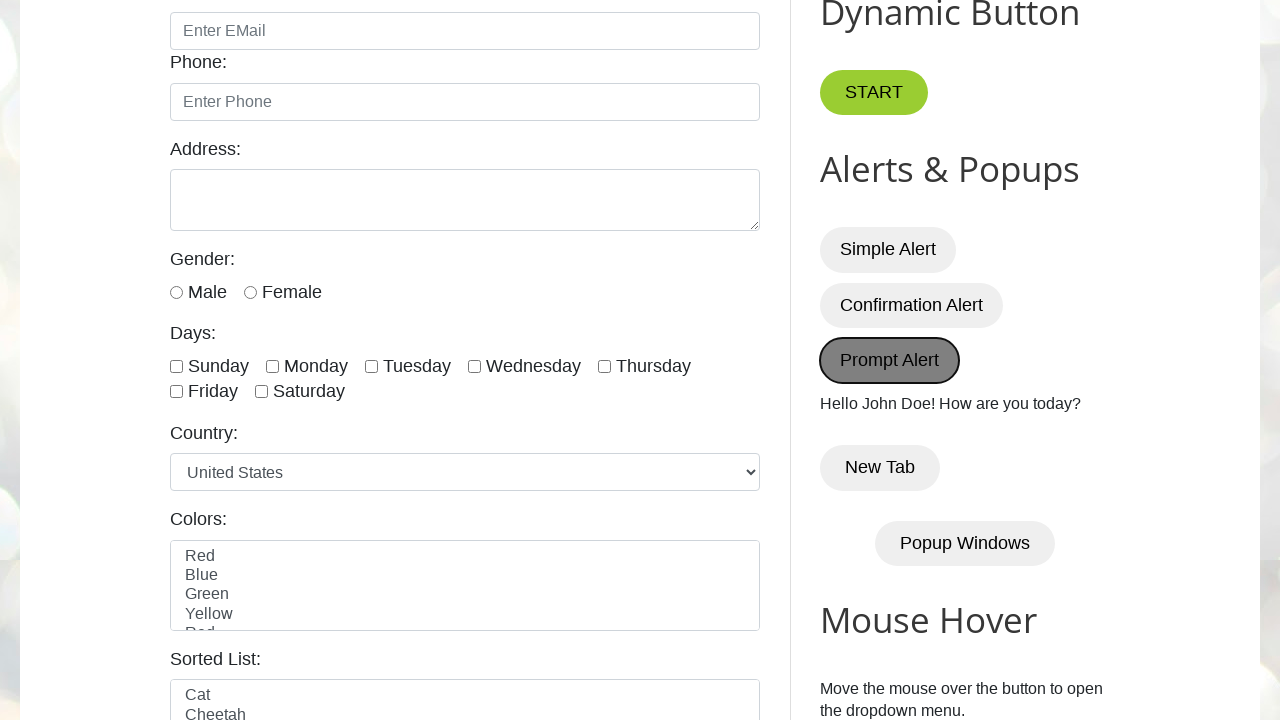